Tests geolocation feature by granting permissions, setting coordinates, and clicking the location button

Starting URL: https://the-internet.herokuapp.com/geolocation

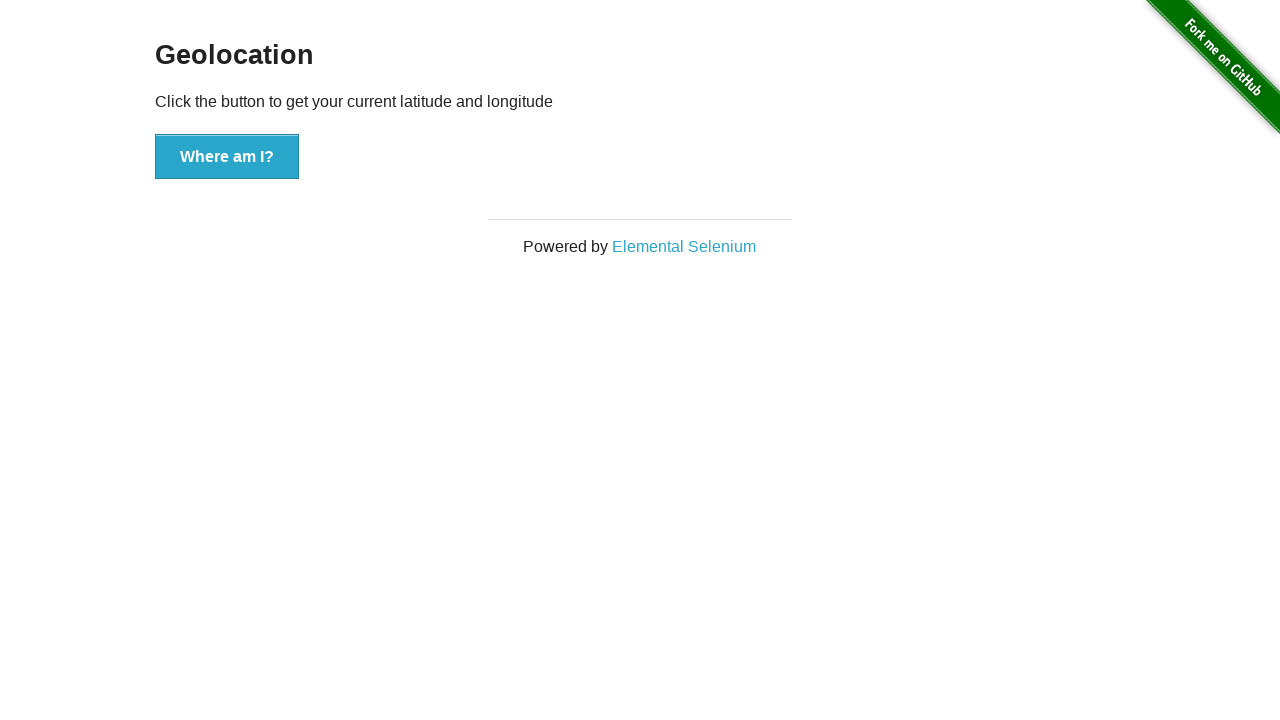

Granted geolocation permissions to the browser context
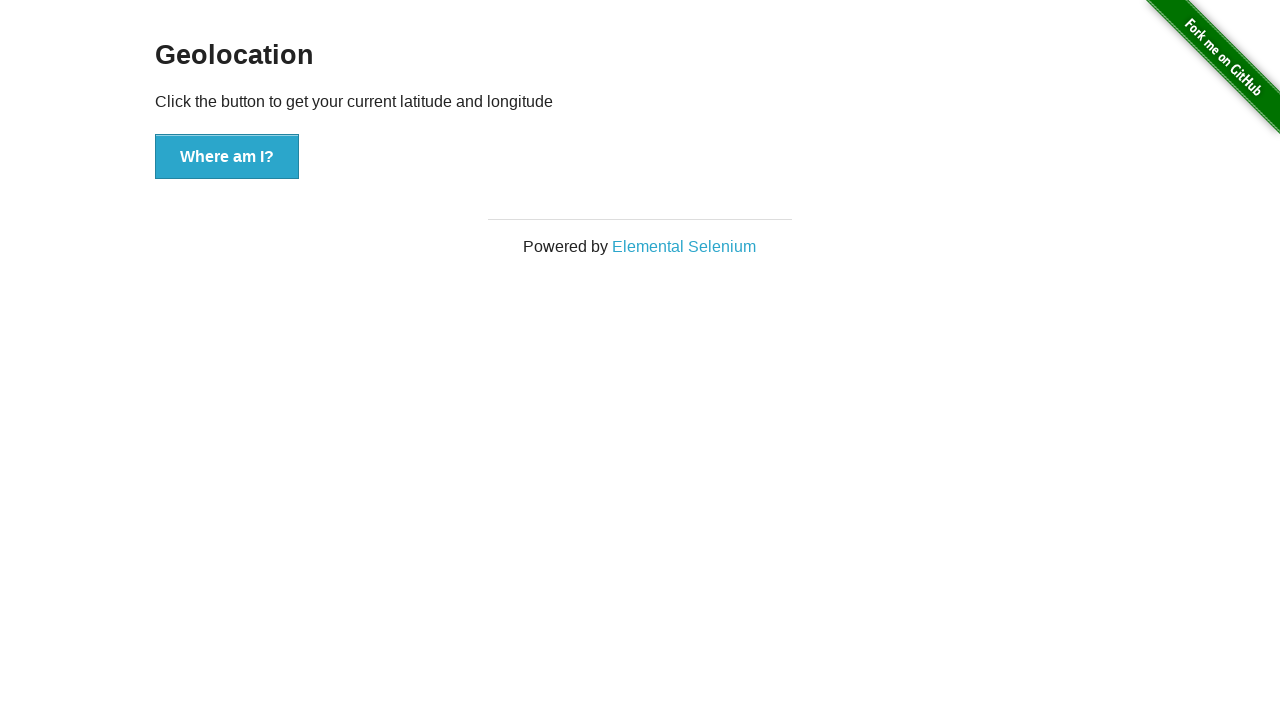

Set mock geolocation coordinates to latitude 10, longitude 10
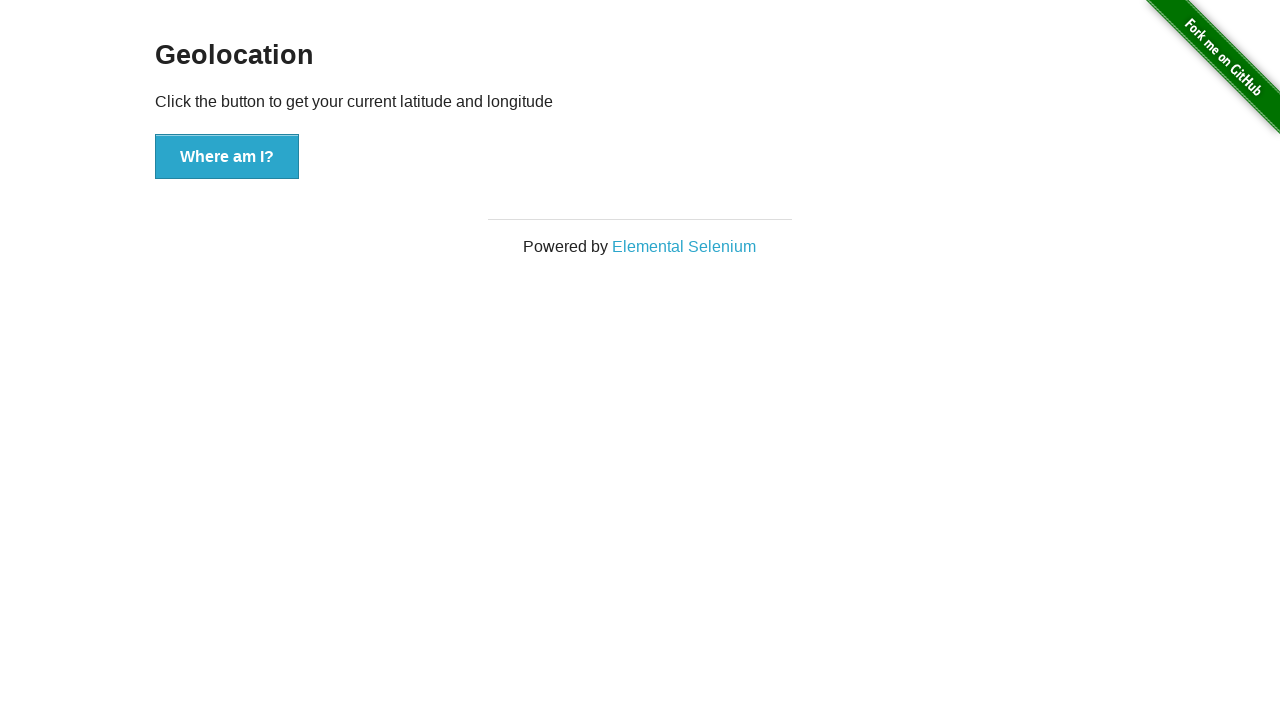

Clicked the 'Where am I?' button to trigger geolocation at (227, 157) on text=Where am I?
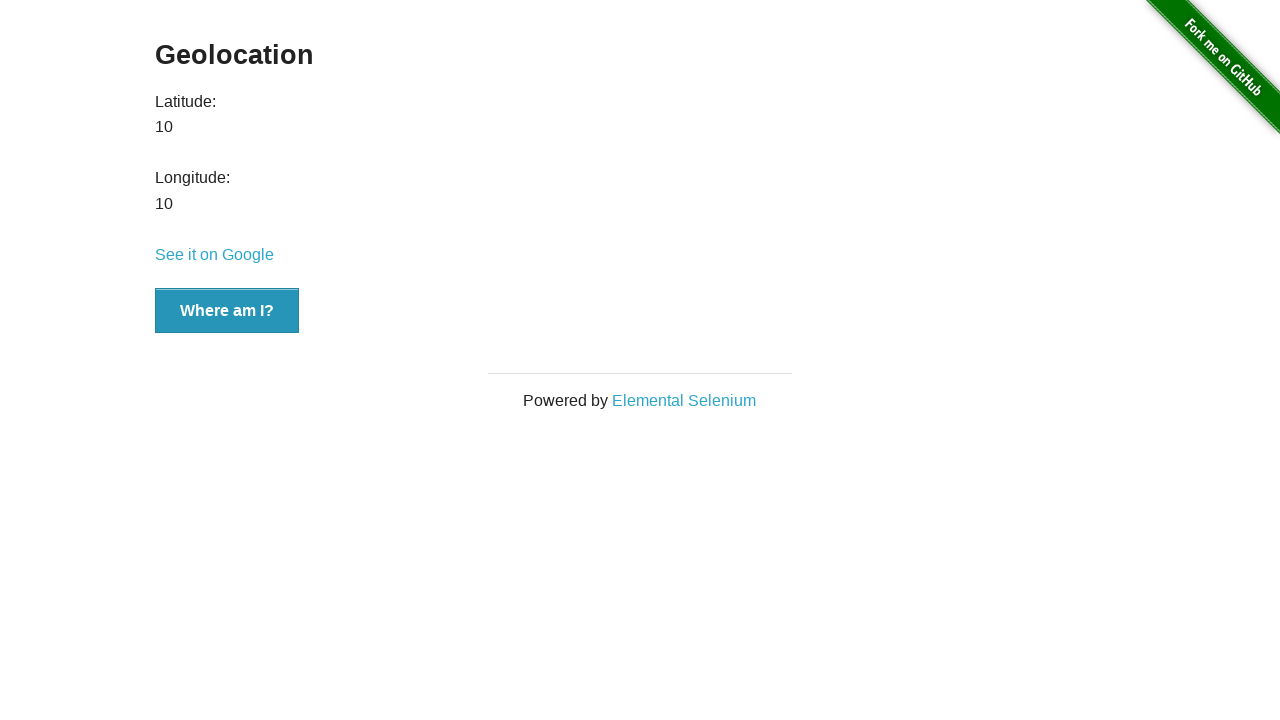

Geolocation result appeared with latitude value displayed
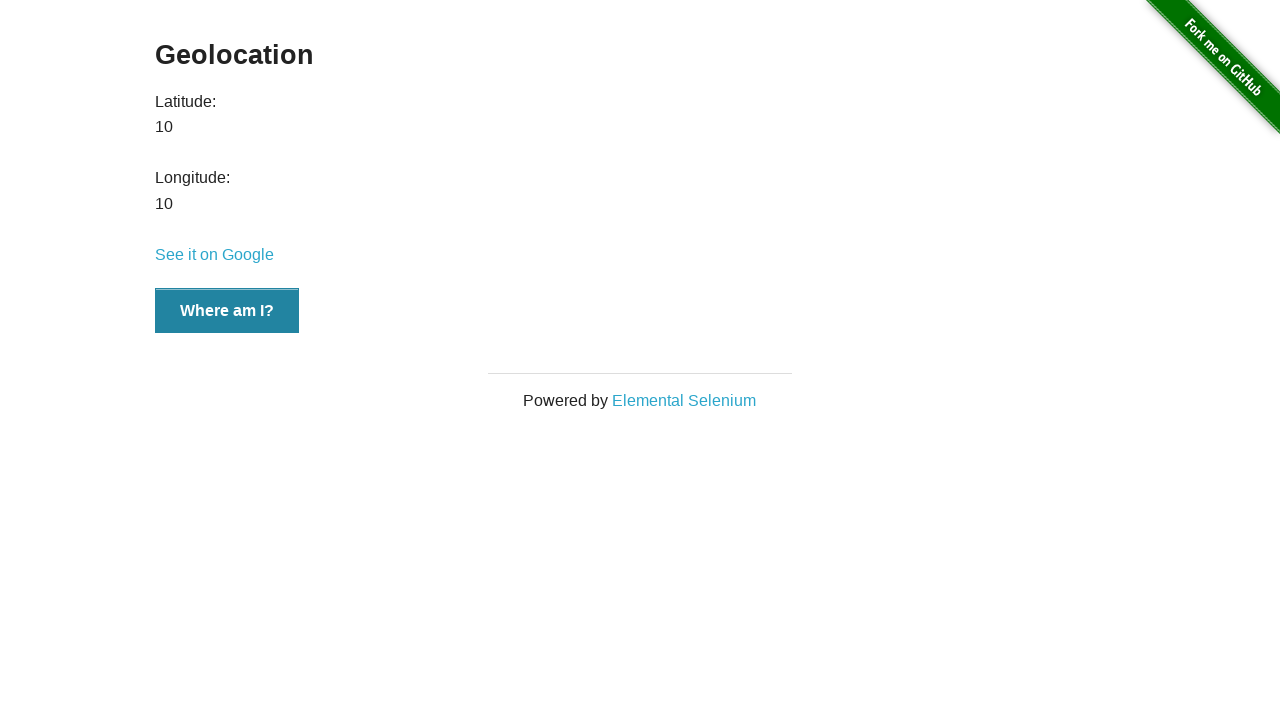

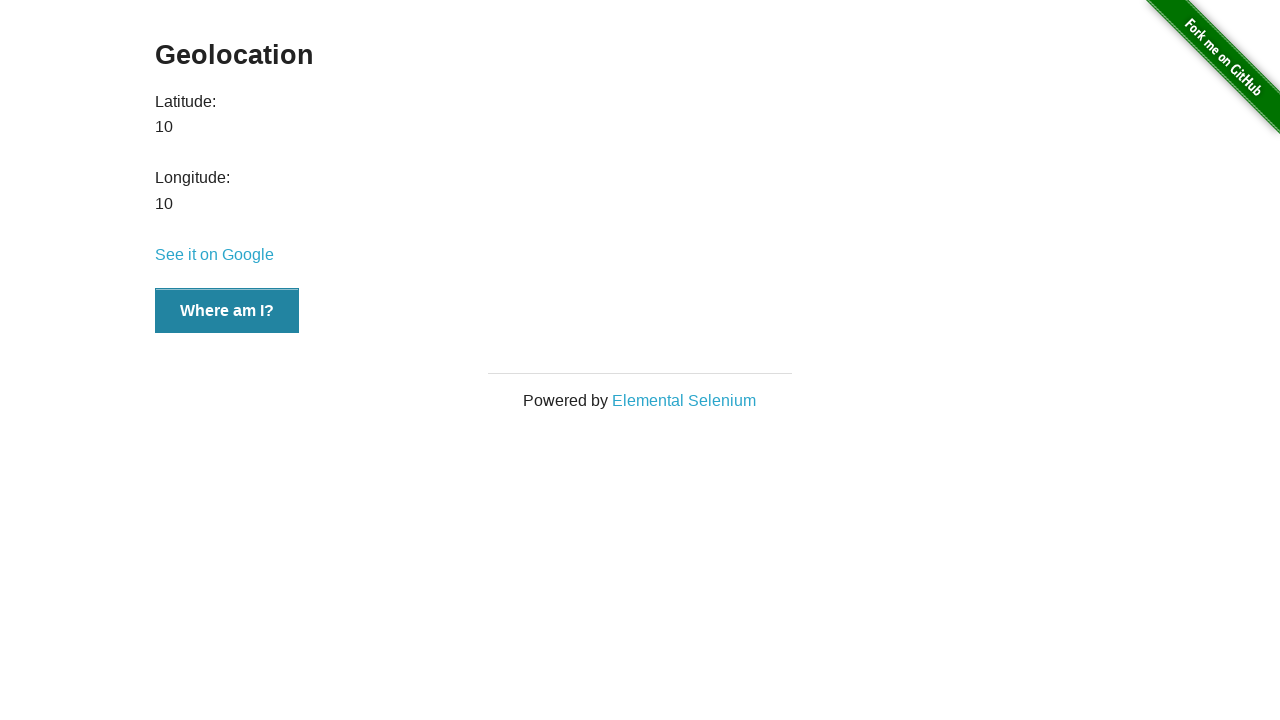